Tests sorting the Due column in ascending order using semantic class attributes on the second table for better cross-browser compatibility

Starting URL: http://the-internet.herokuapp.com/tables

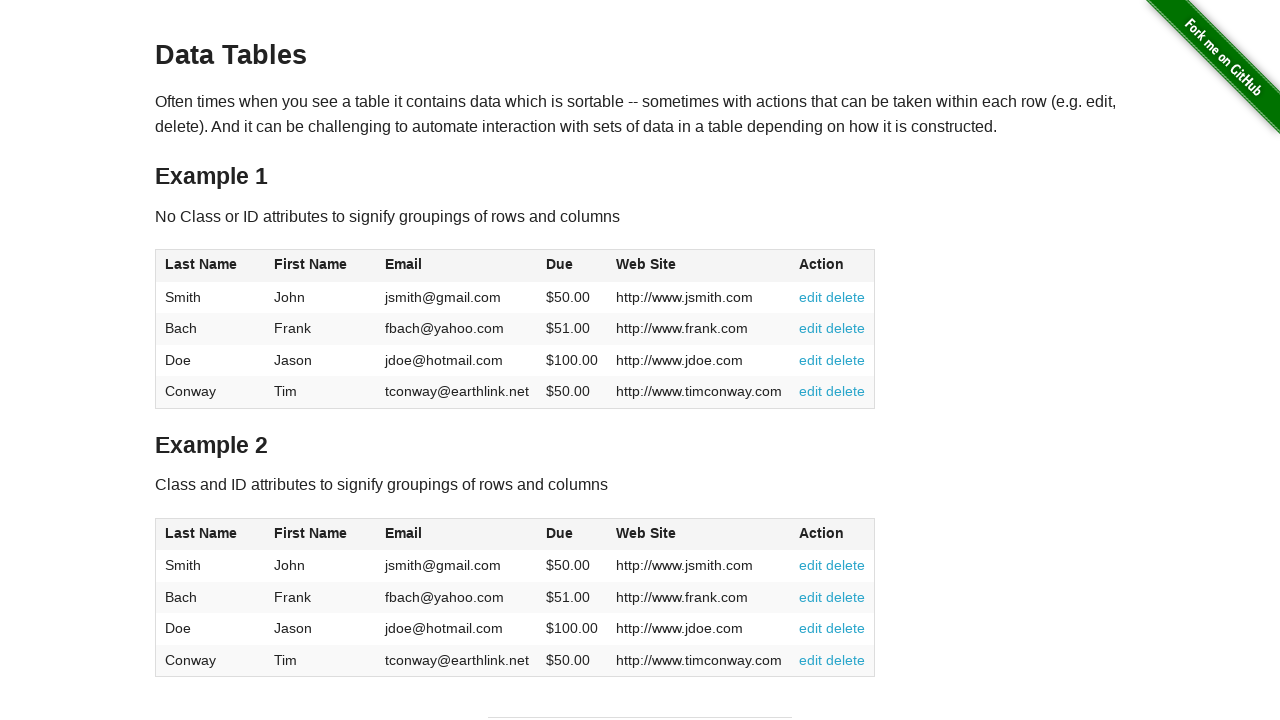

Clicked Due column header in second table to sort at (560, 533) on #table2 thead .dues
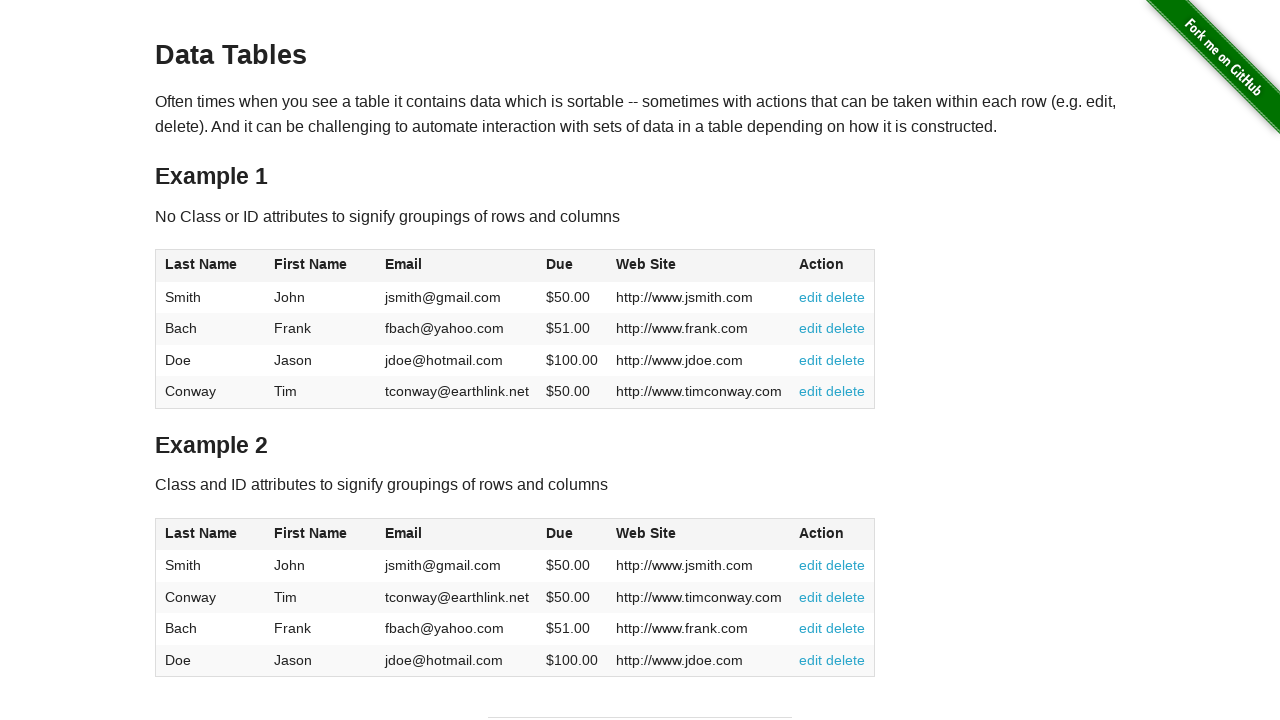

Due column data loaded in second table
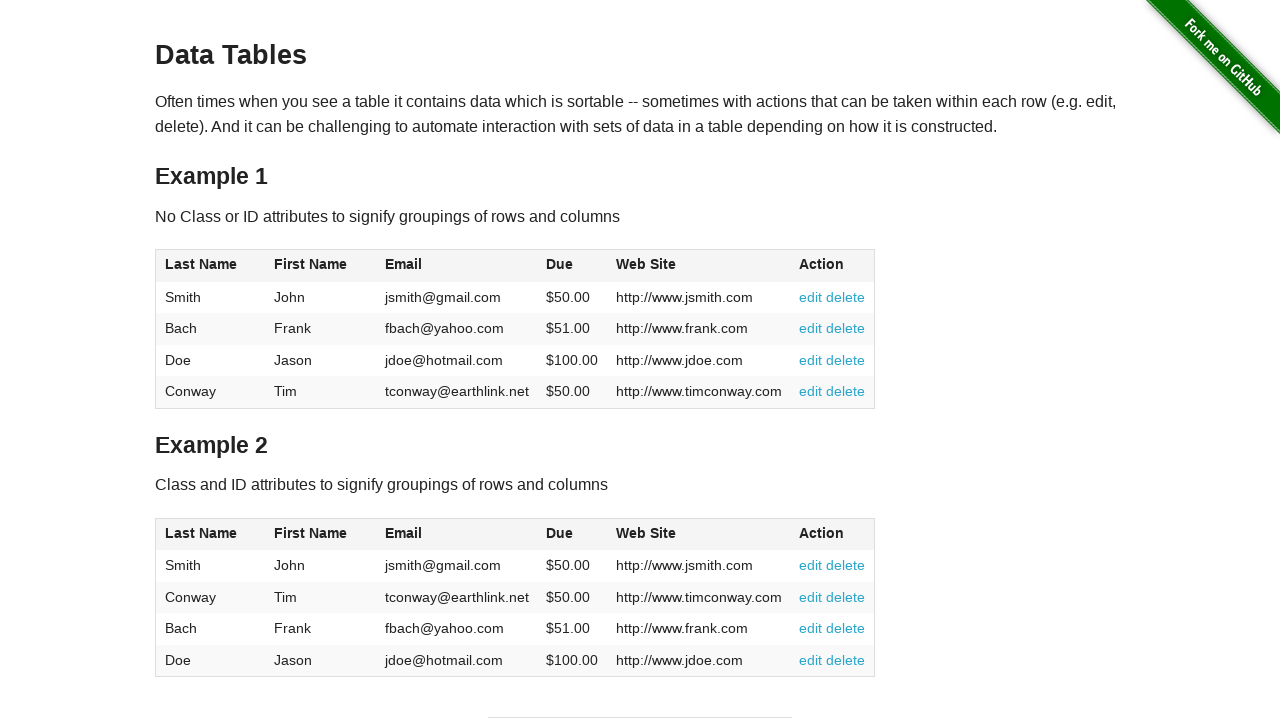

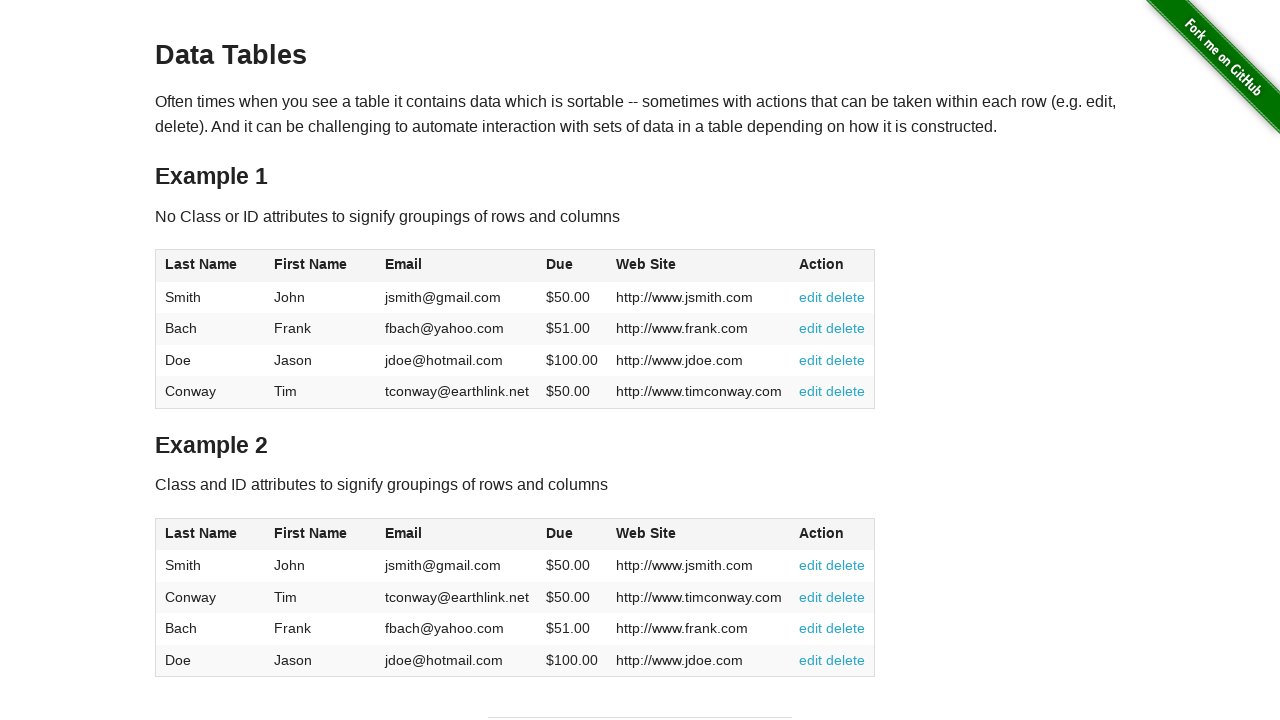